Tests that the text input field clears after adding a todo item

Starting URL: https://demo.playwright.dev/todomvc

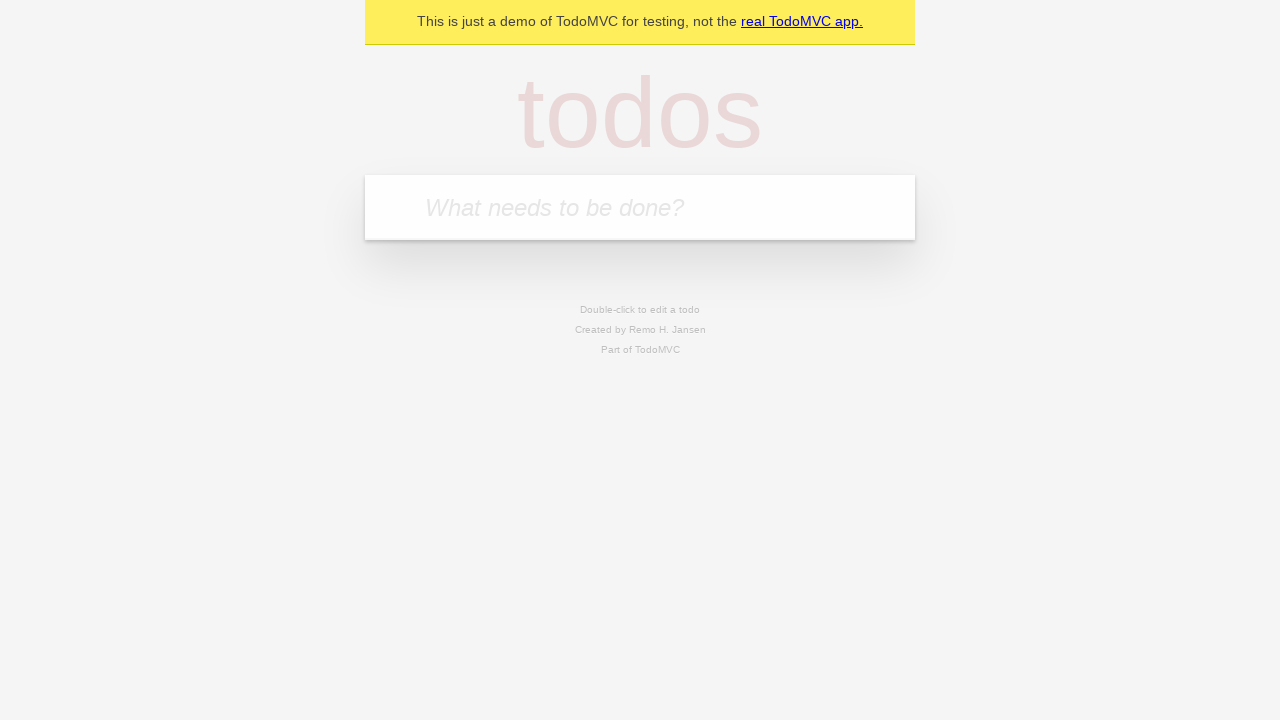

Filled todo input field with 'buy some cheese' on internal:attr=[placeholder="What needs to be done?"i]
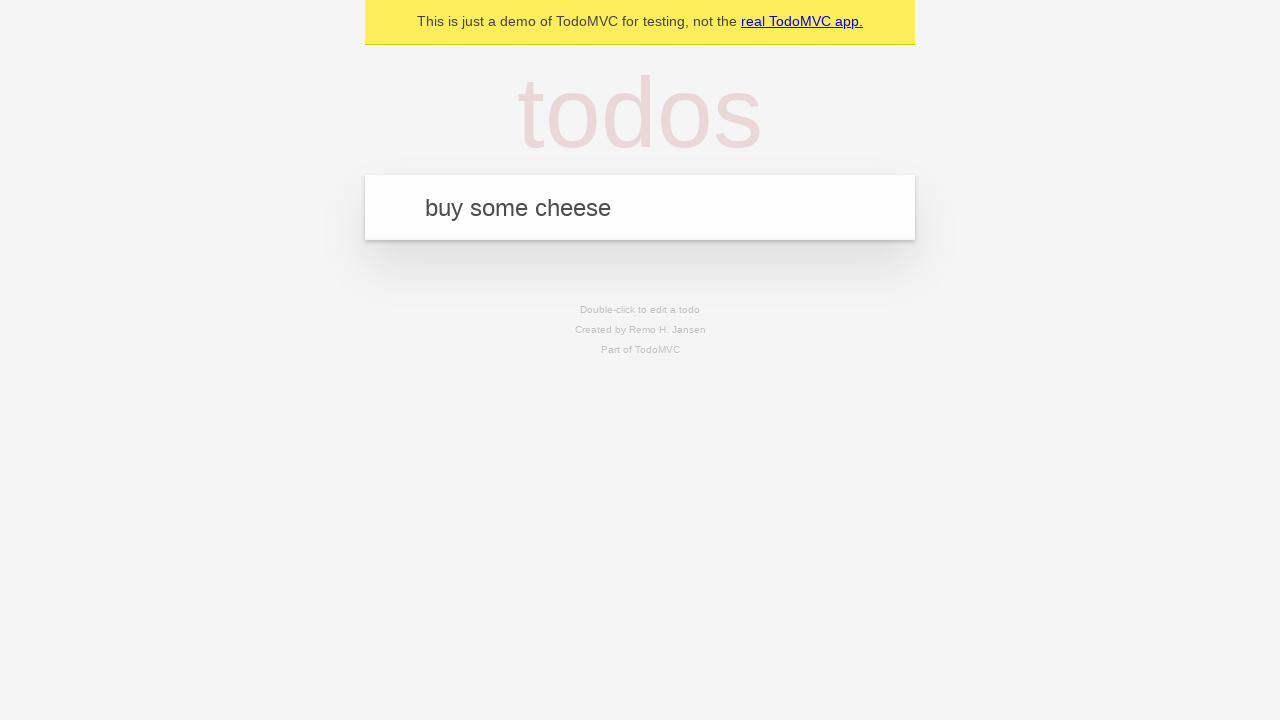

Pressed Enter to add the todo item on internal:attr=[placeholder="What needs to be done?"i]
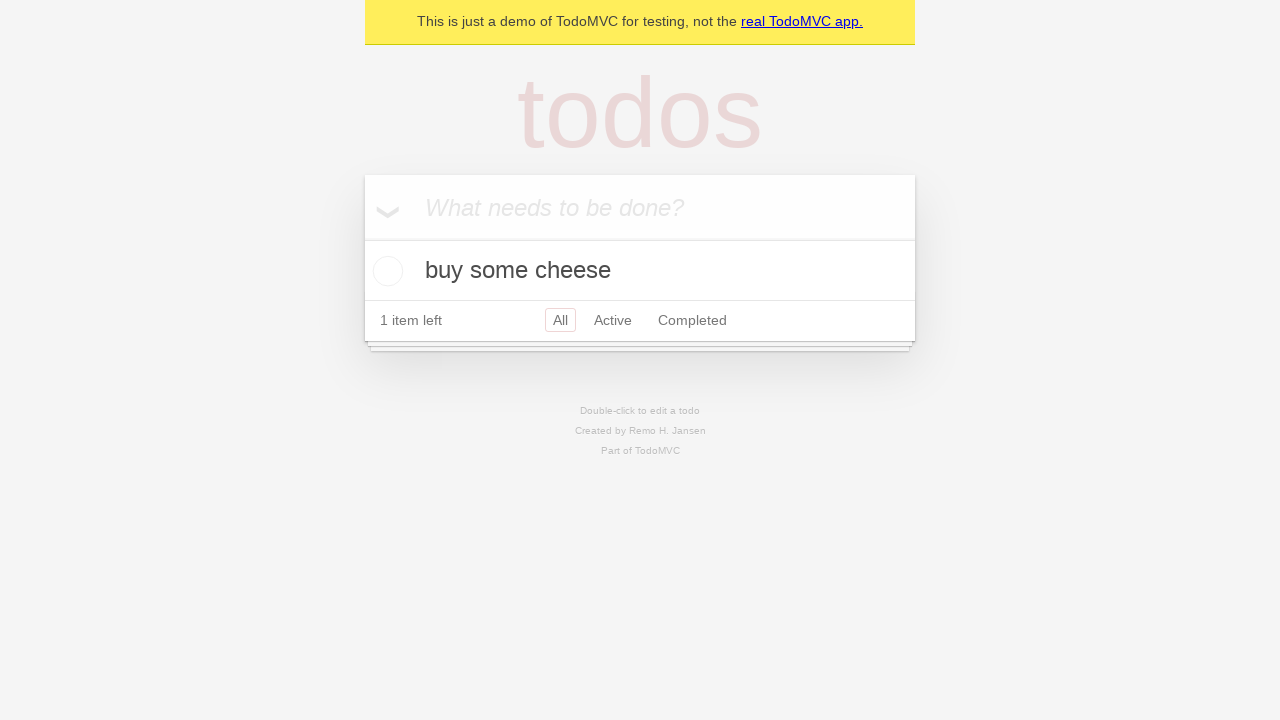

Todo item appeared in the list
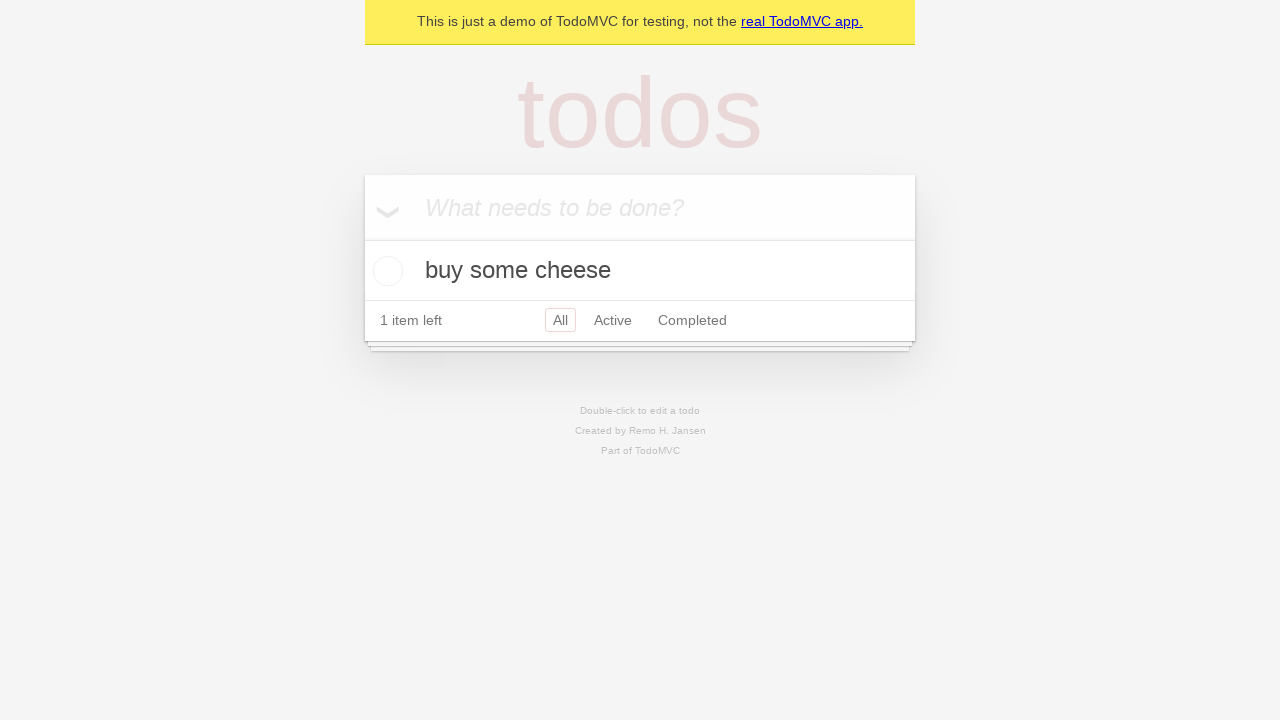

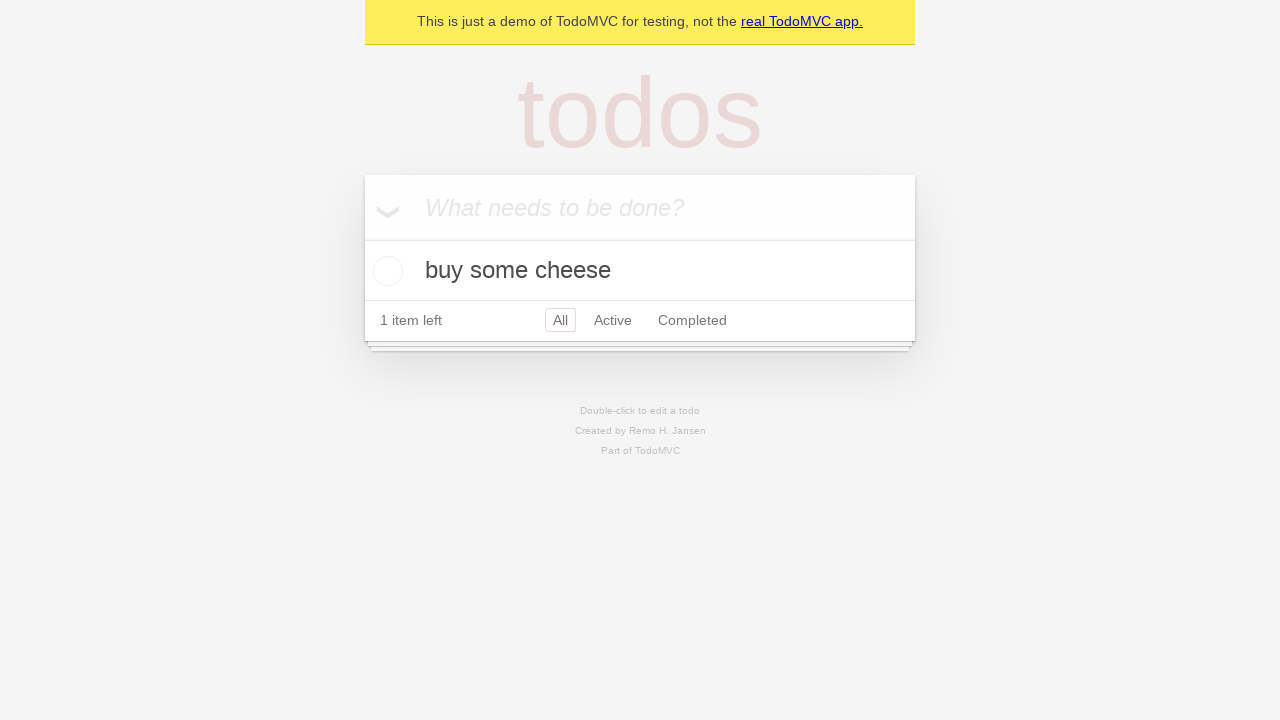